Tests page scrolling functionality by scrolling down and up on the TechPro Education website using keyboard actions

Starting URL: https://techproeducation.com

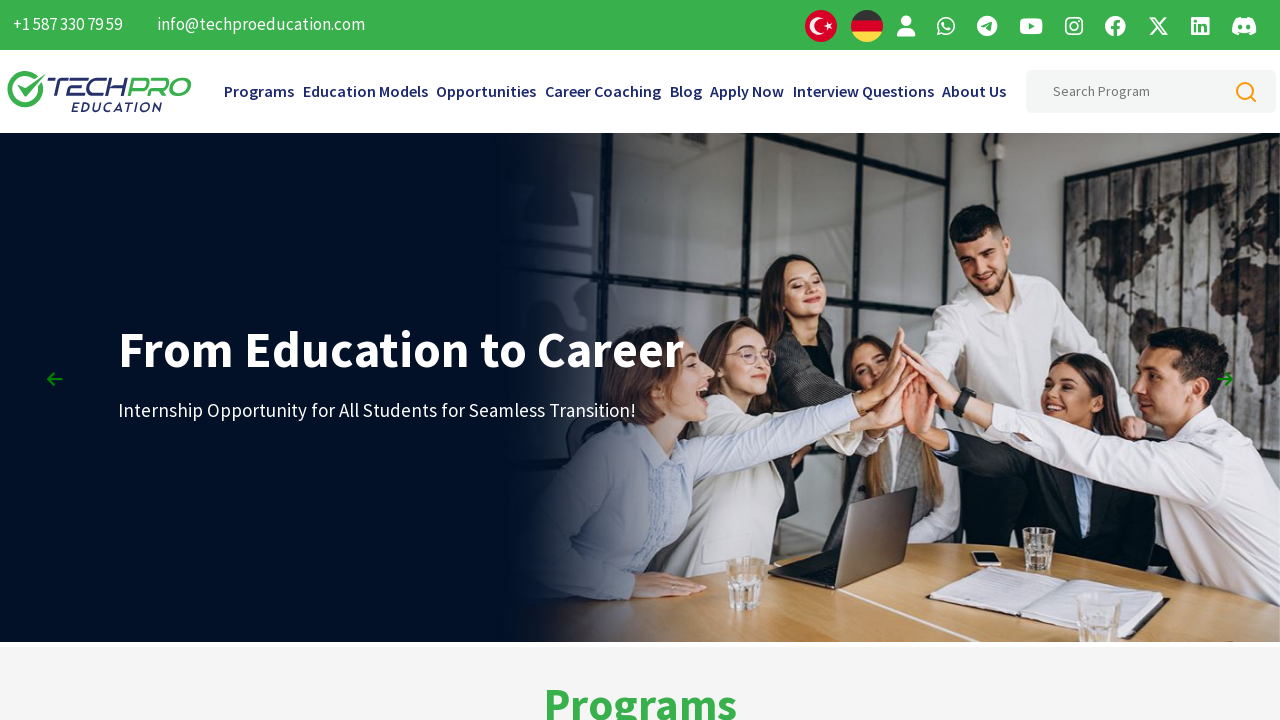

Pressed PageDown to scroll down the page (first scroll)
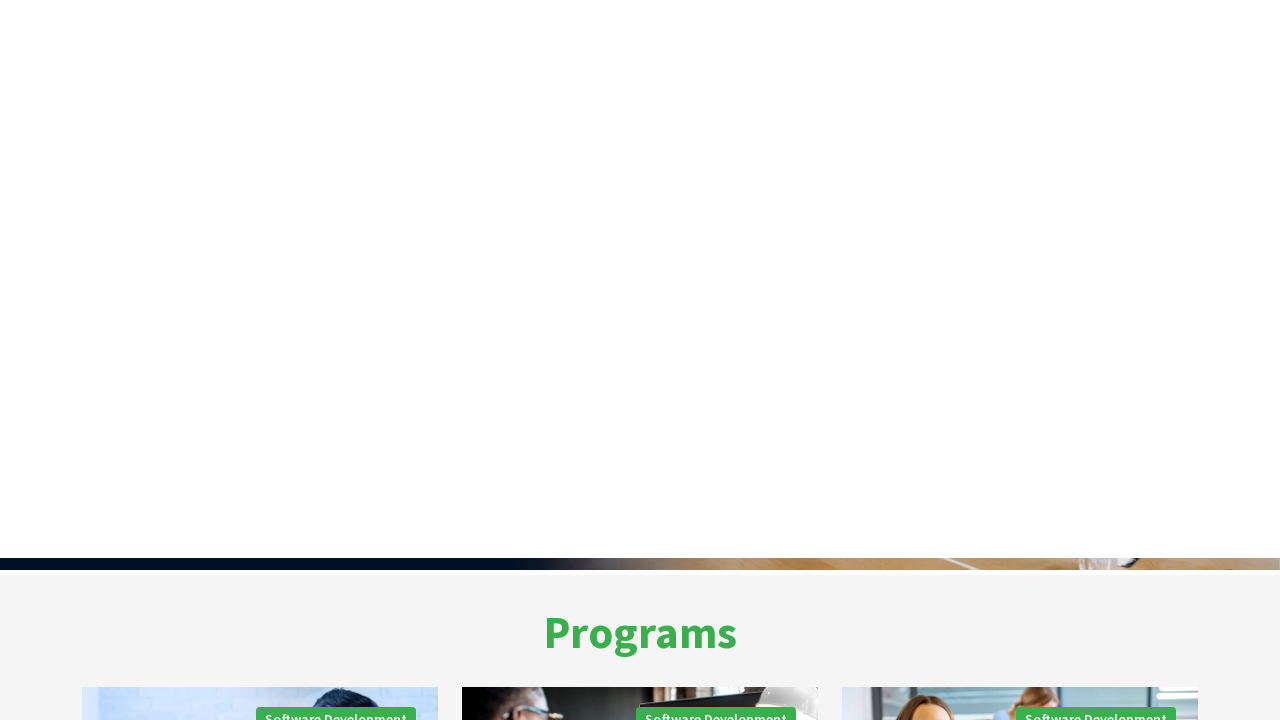

Waited 2 seconds after first page down
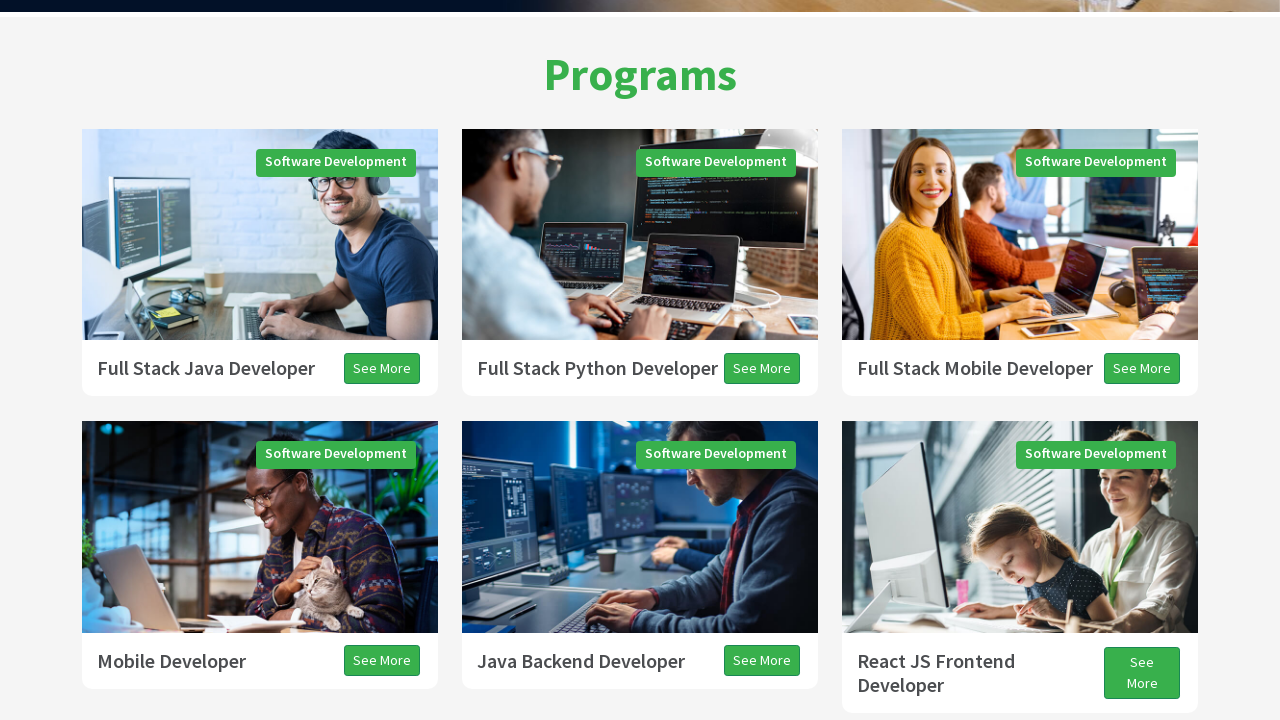

Pressed PageDown to scroll down the page (second scroll)
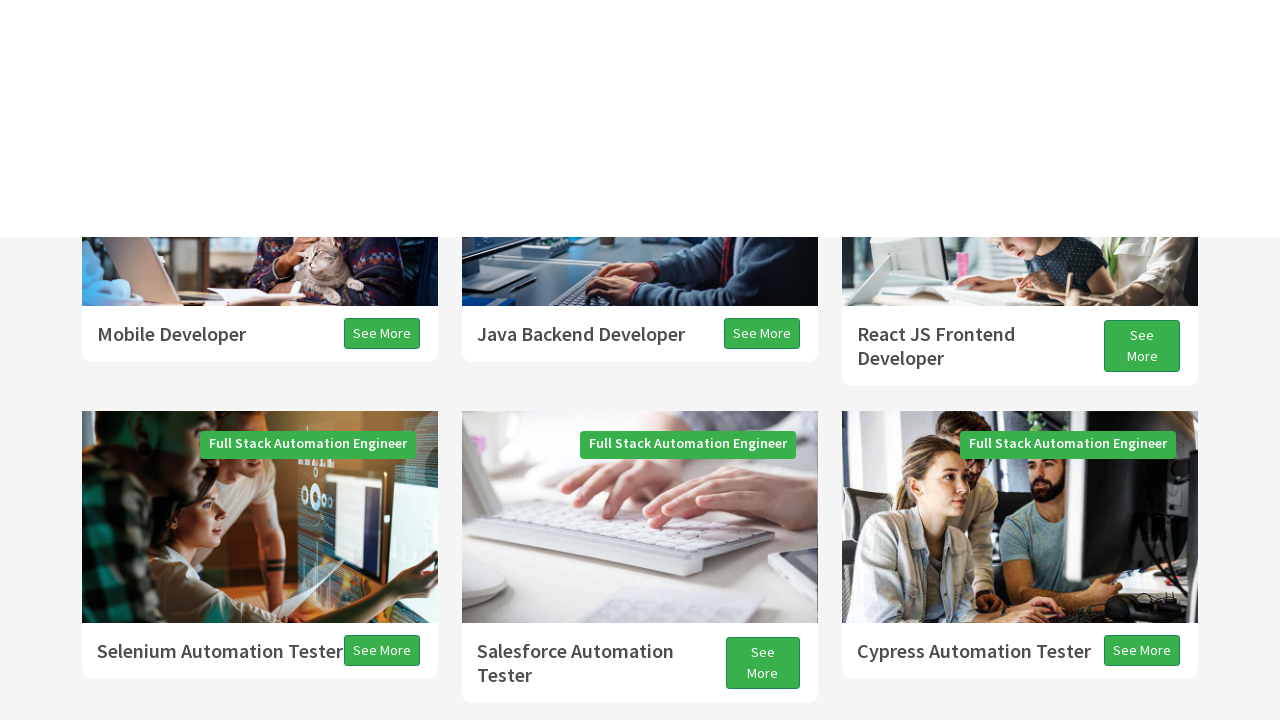

Waited 2 seconds after second page down
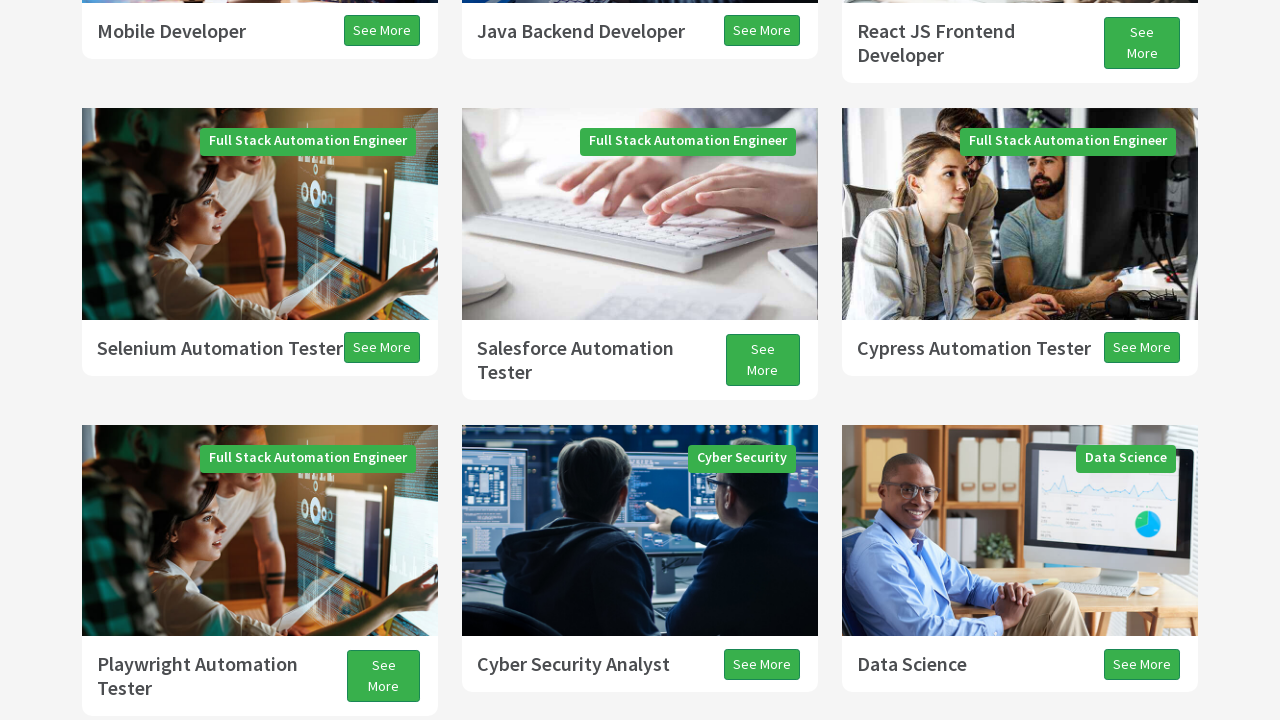

Pressed PageDown to scroll down the page (third scroll)
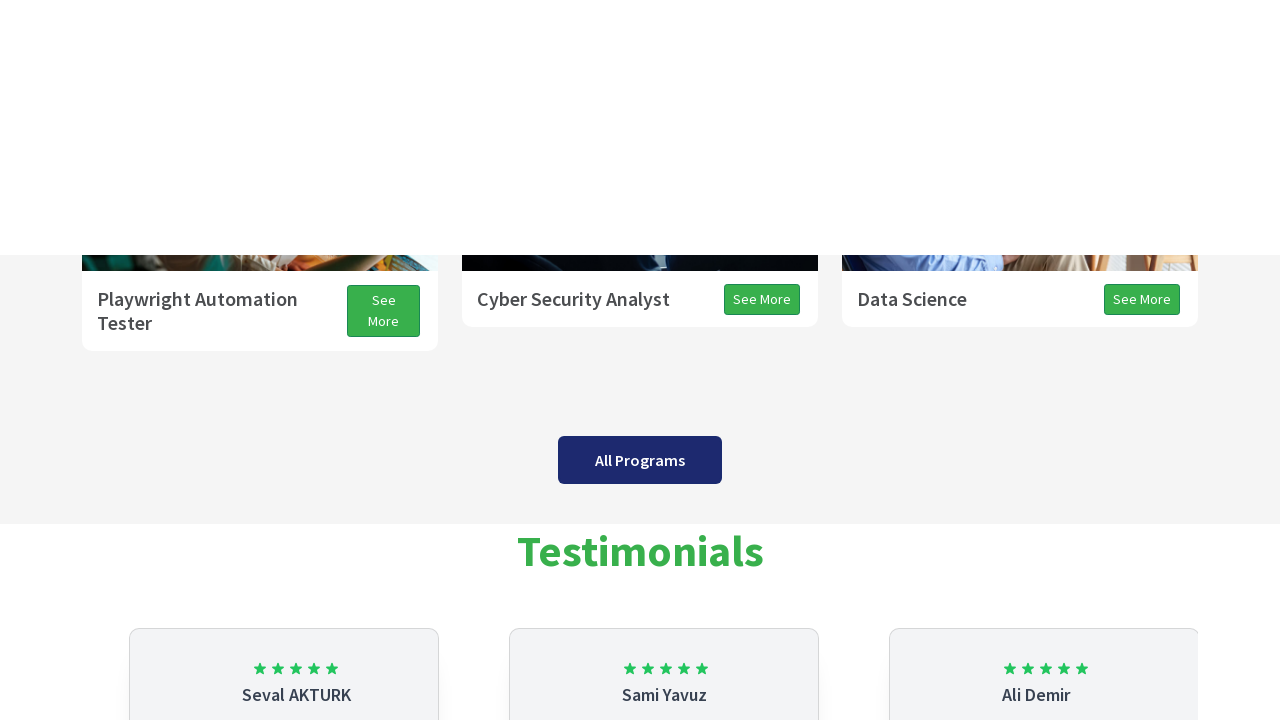

Waited 2 seconds after third page down
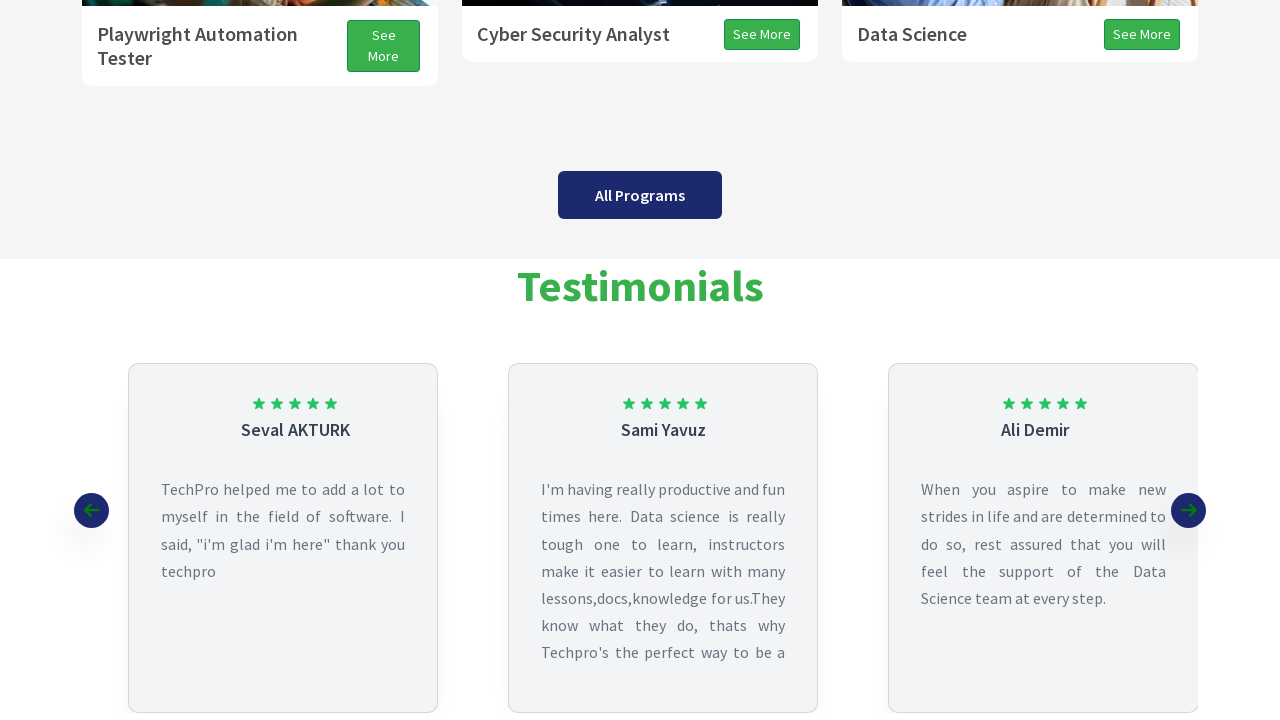

Pressed PageUp to scroll up the page
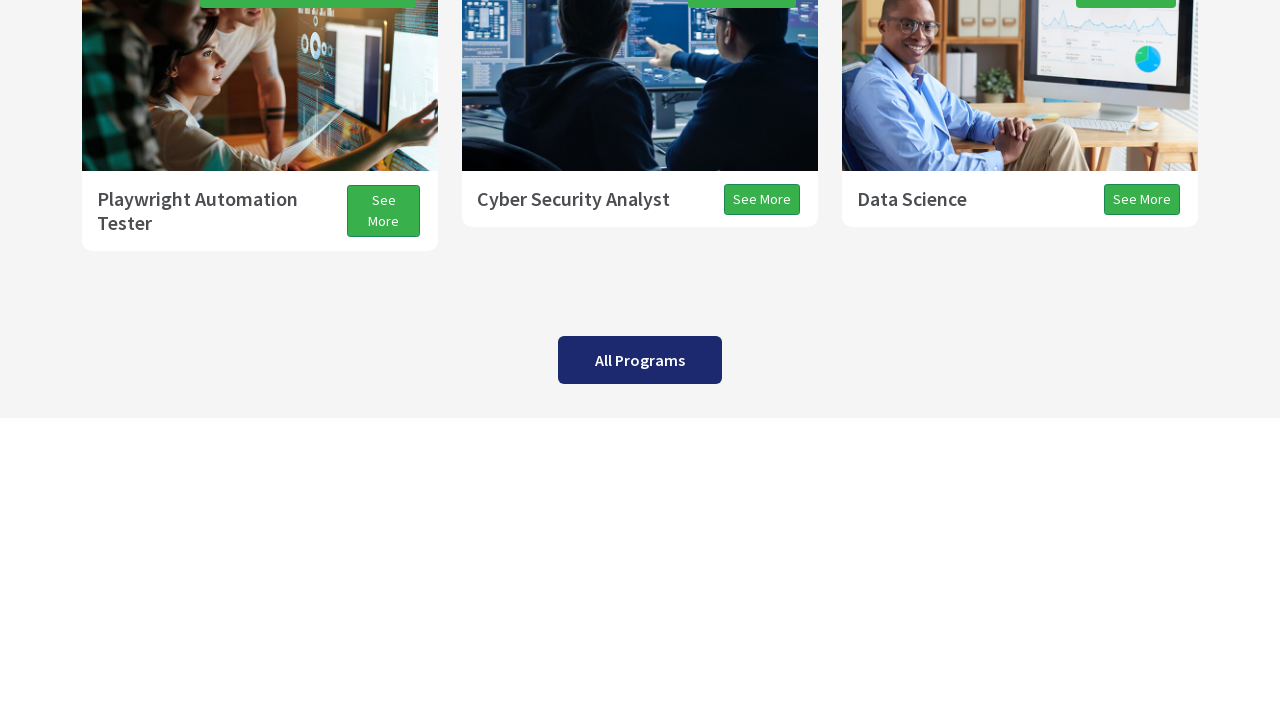

Waited 3 seconds after page up
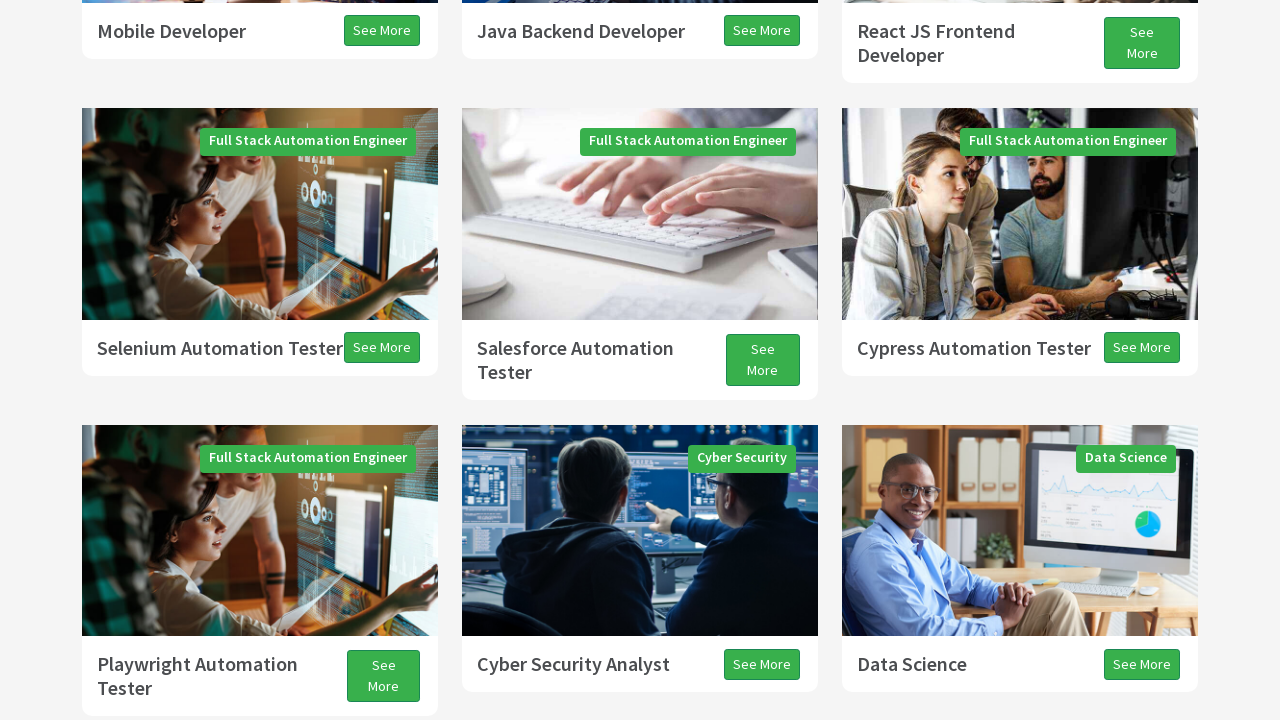

Pressed ArrowUp to scroll up the page using arrow key
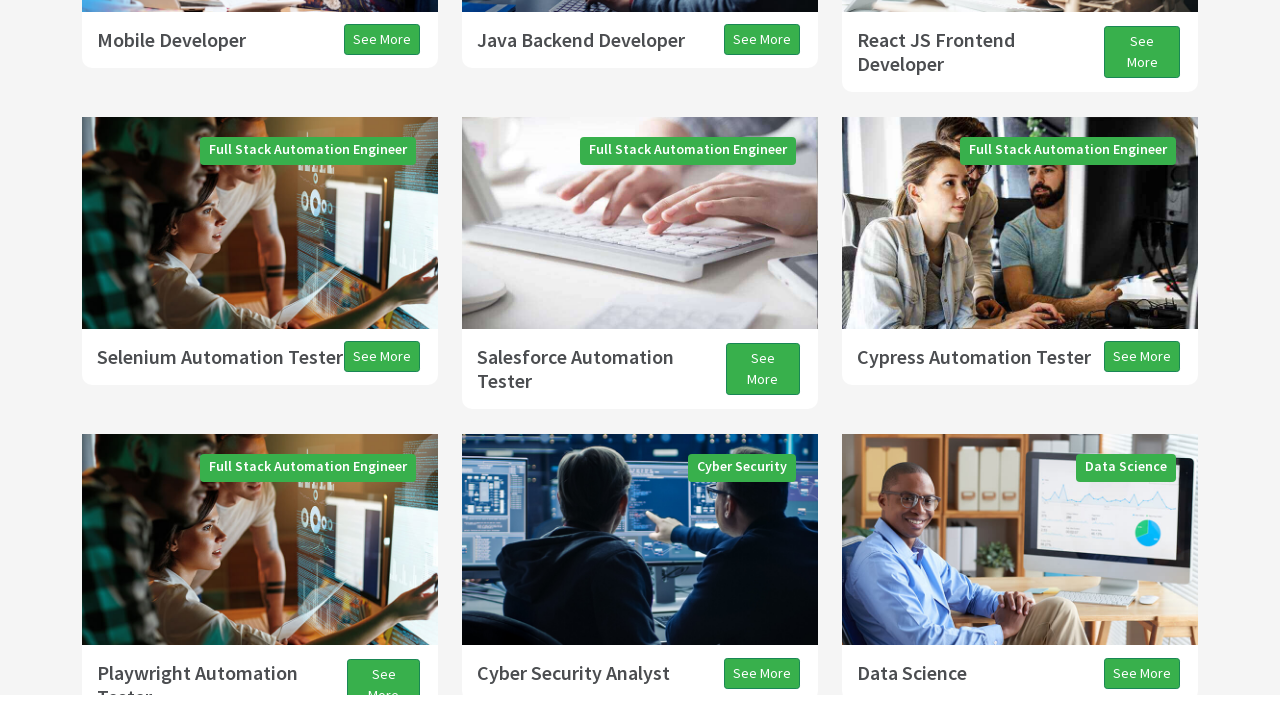

Waited 3 seconds after arrow up
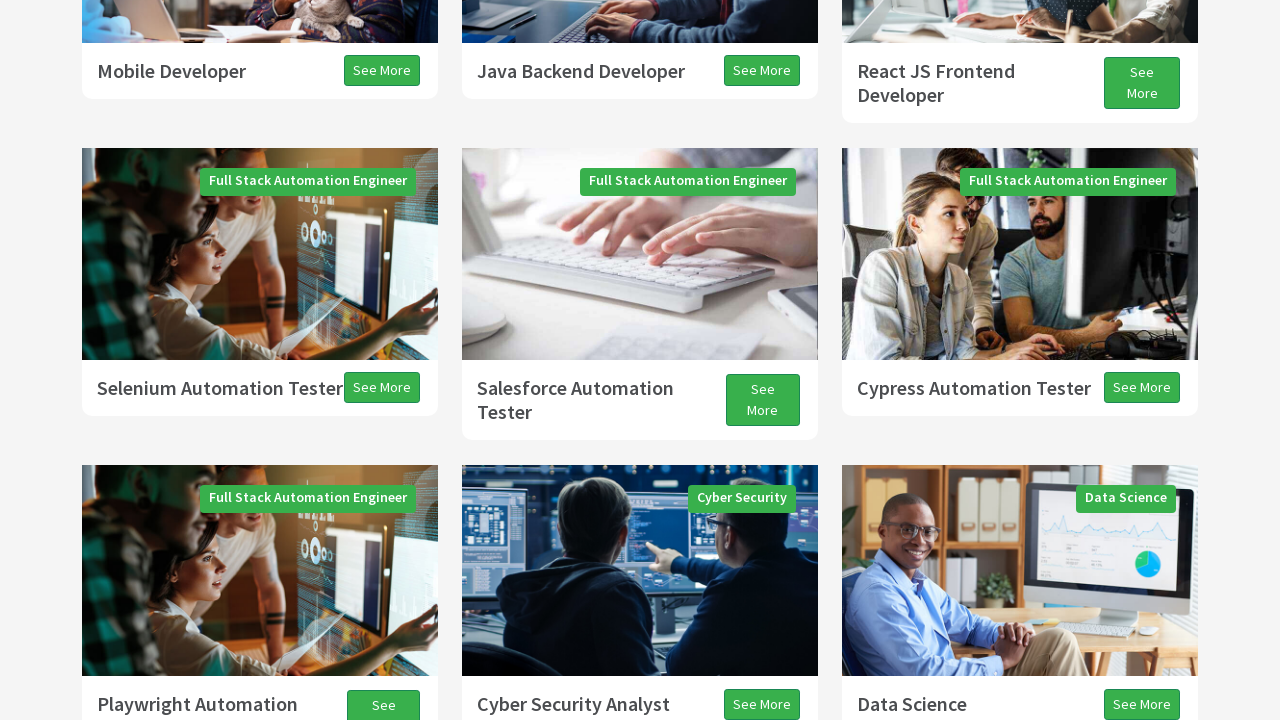

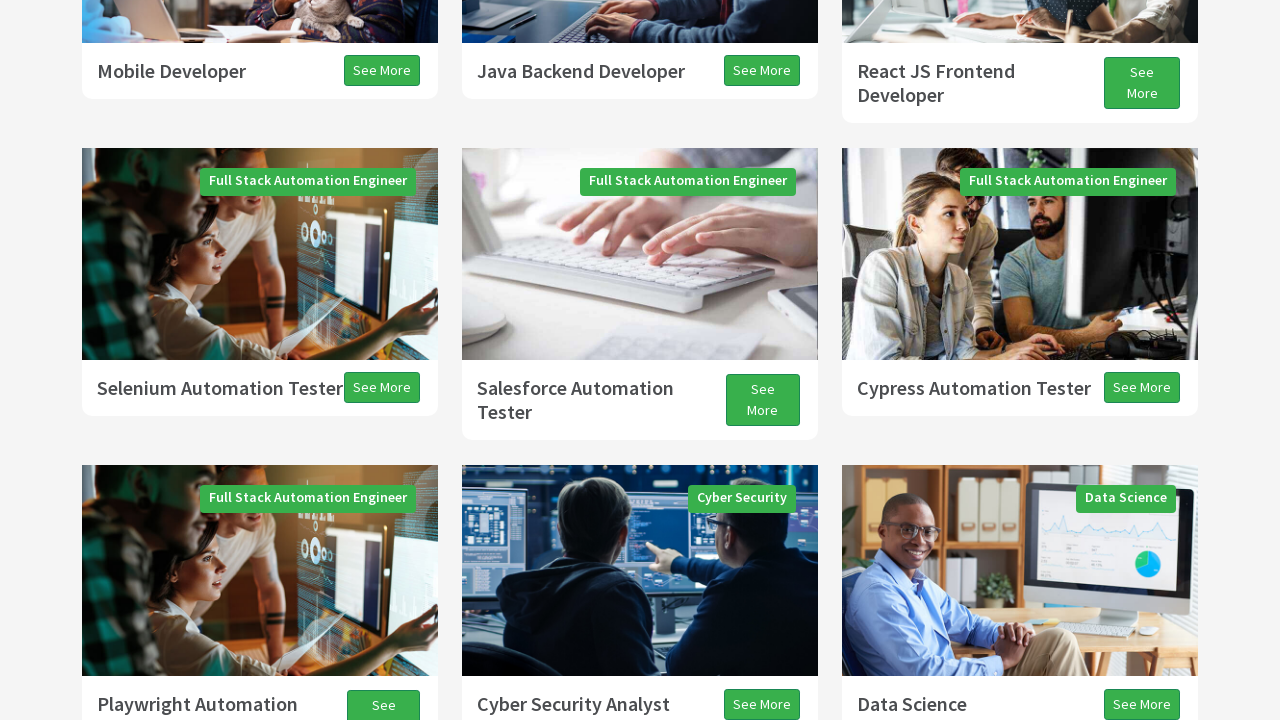